Tests window handling by clicking a link that opens a new window, switching to it, verifying content, then closing and switching back

Starting URL: https://the-internet.herokuapp.com/windows

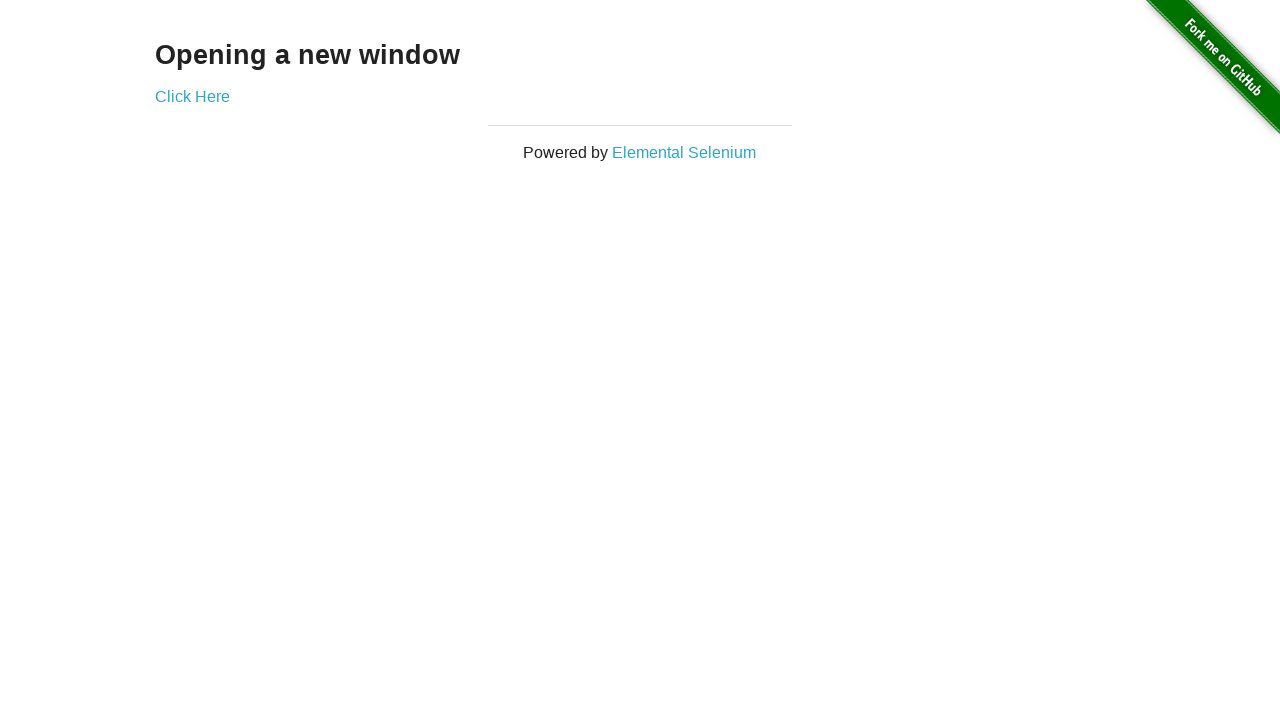

Clicked 'Click Here' link that opens a new window at (192, 96) on a:has-text('Click Here')
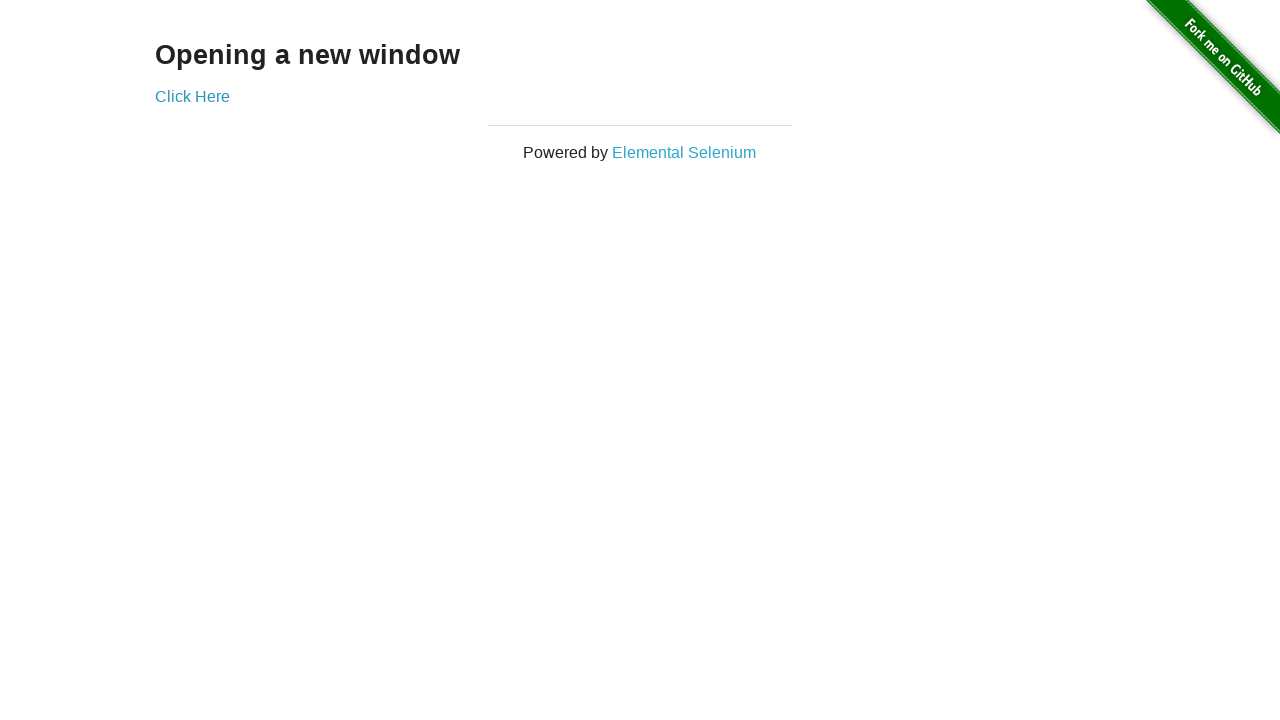

New window opened and captured
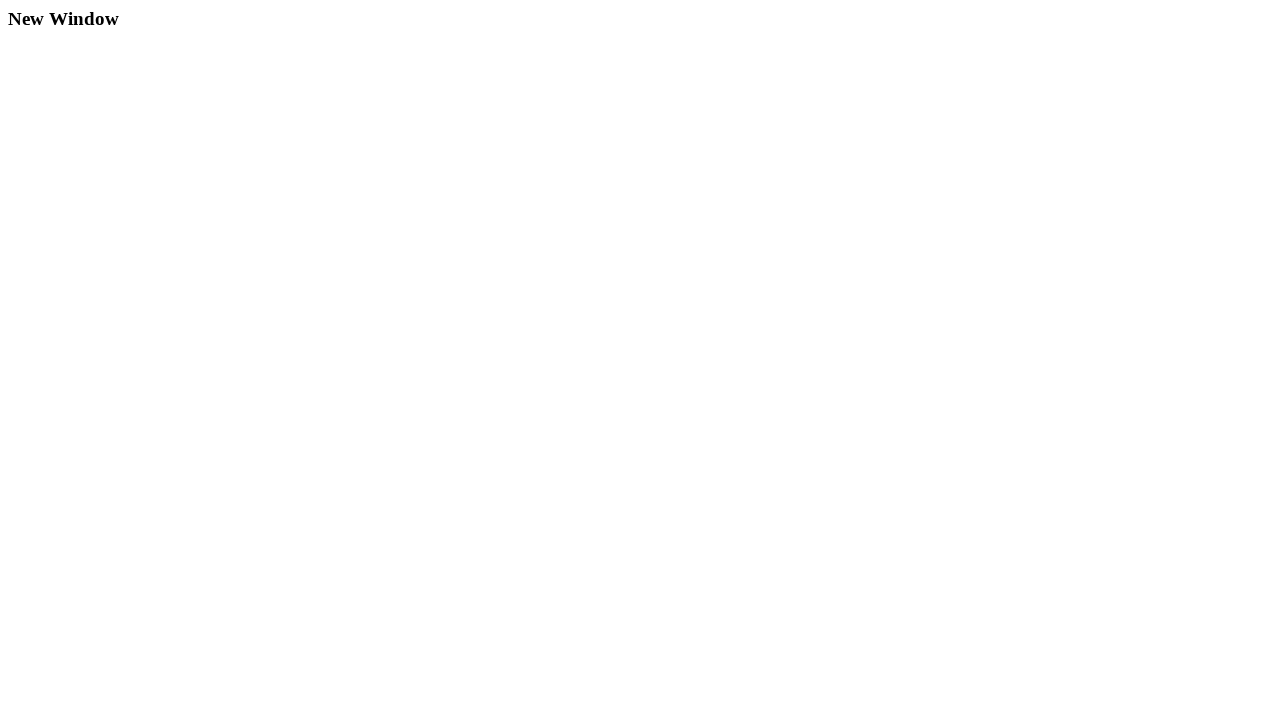

New window page loaded and h3 element is visible
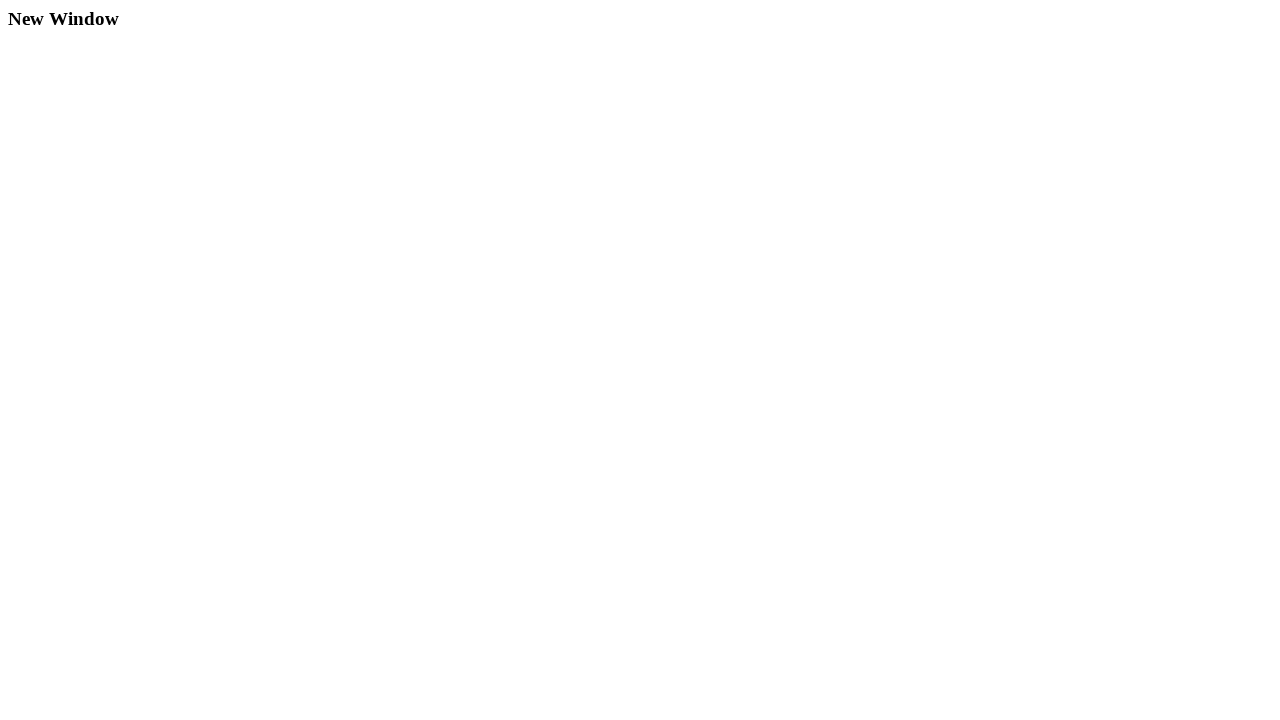

Closed the new window
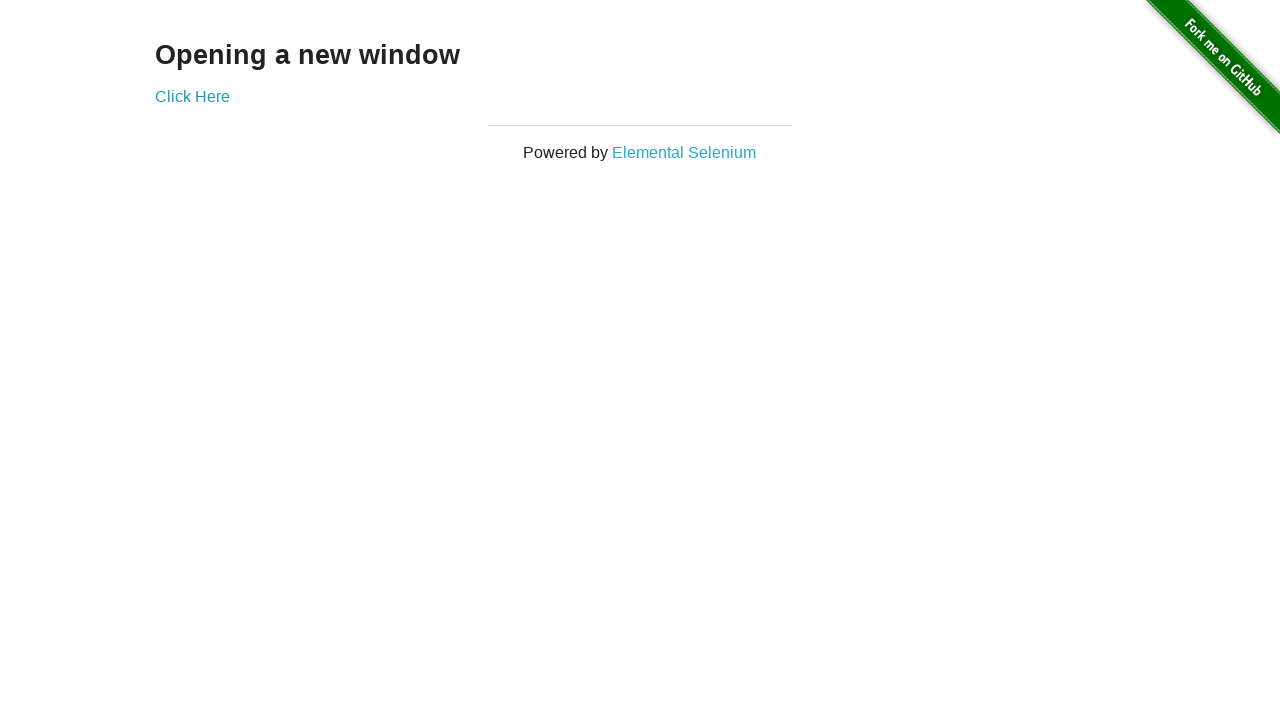

Switched back to original window and verified h3 element is visible
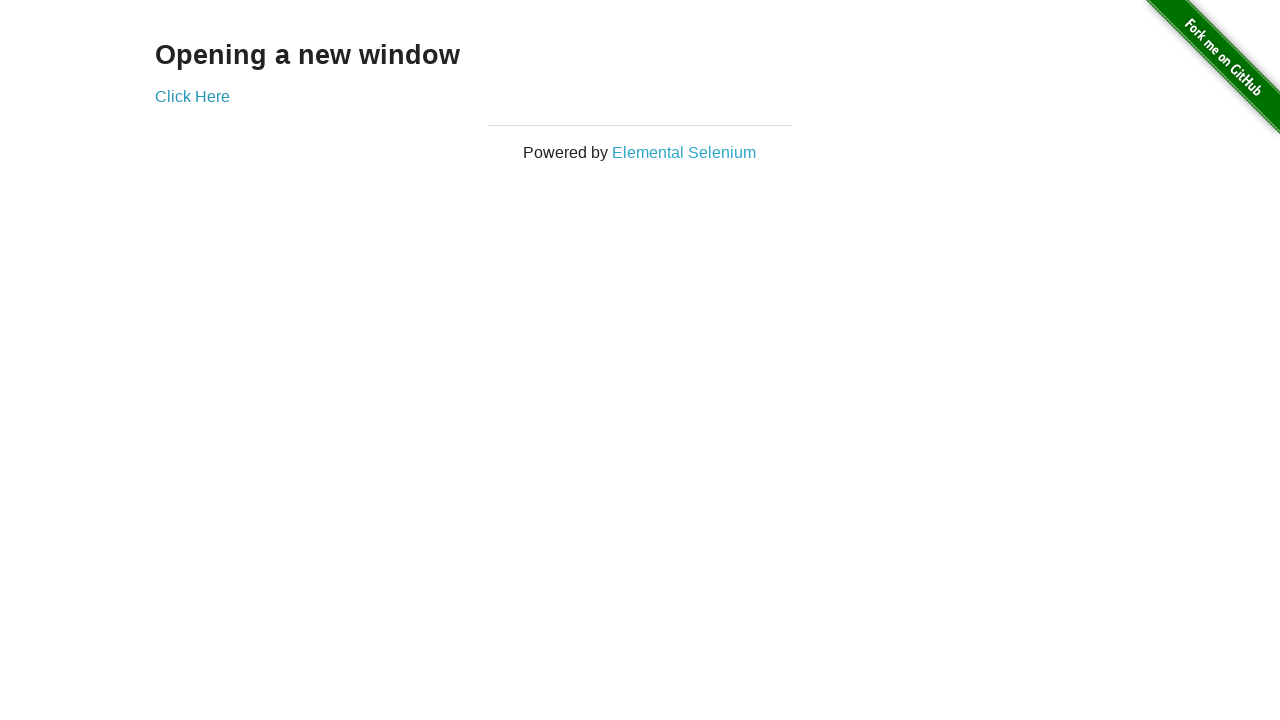

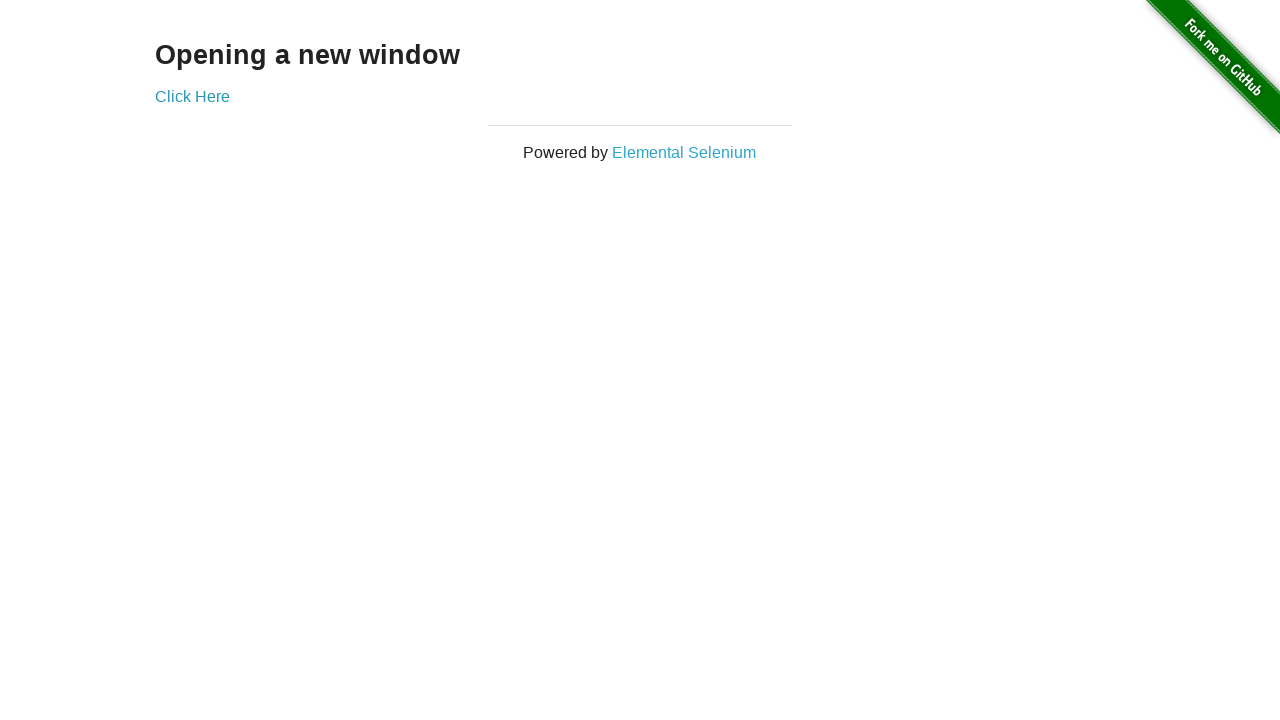